Navigates to a Chuck Norris joke API page and verifies that the joke text is displayed correctly

Starting URL: https://api.chucknorris.io/jokes/sudkgw_tr_ejehjag7cqwq

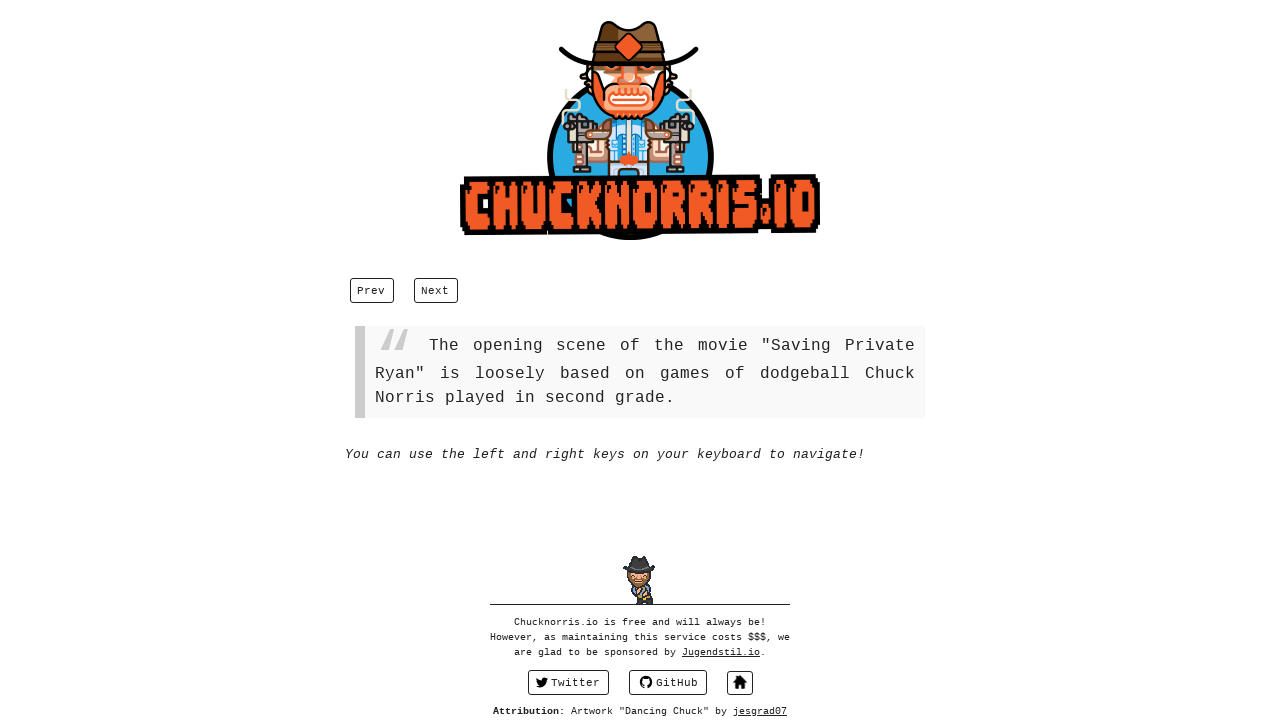

Waited for joke value element to be present
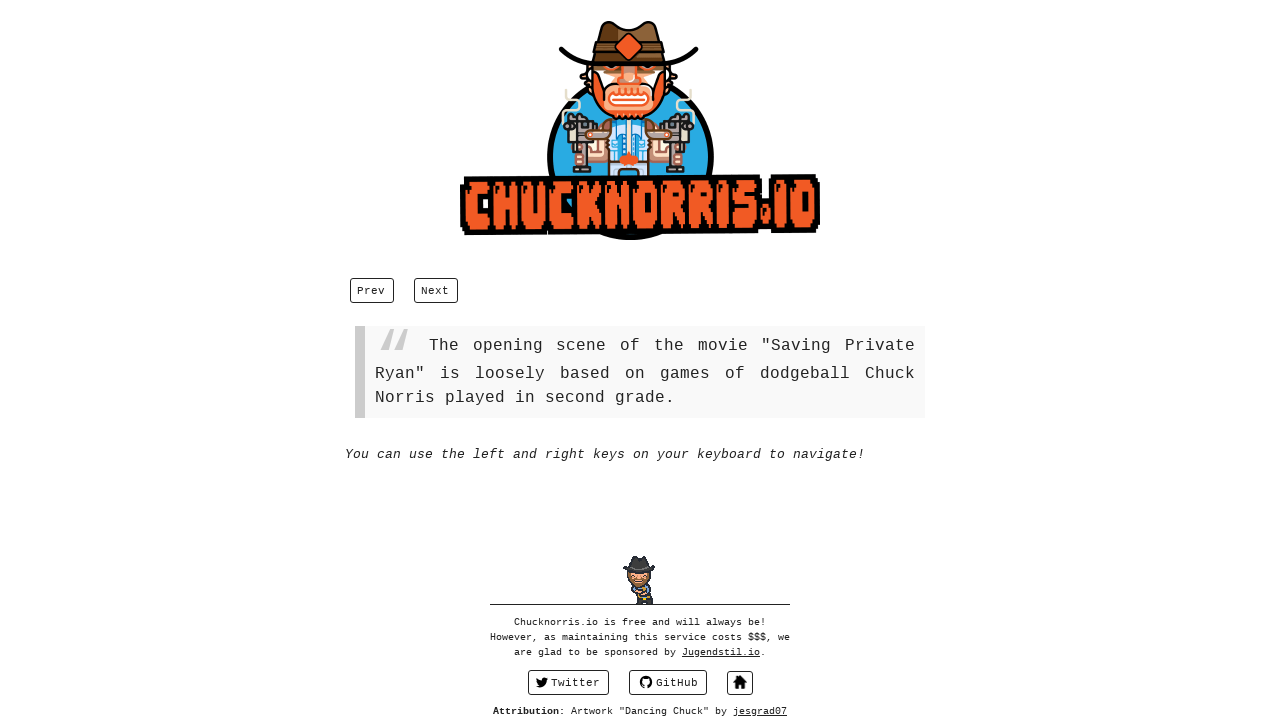

Retrieved joke text from element
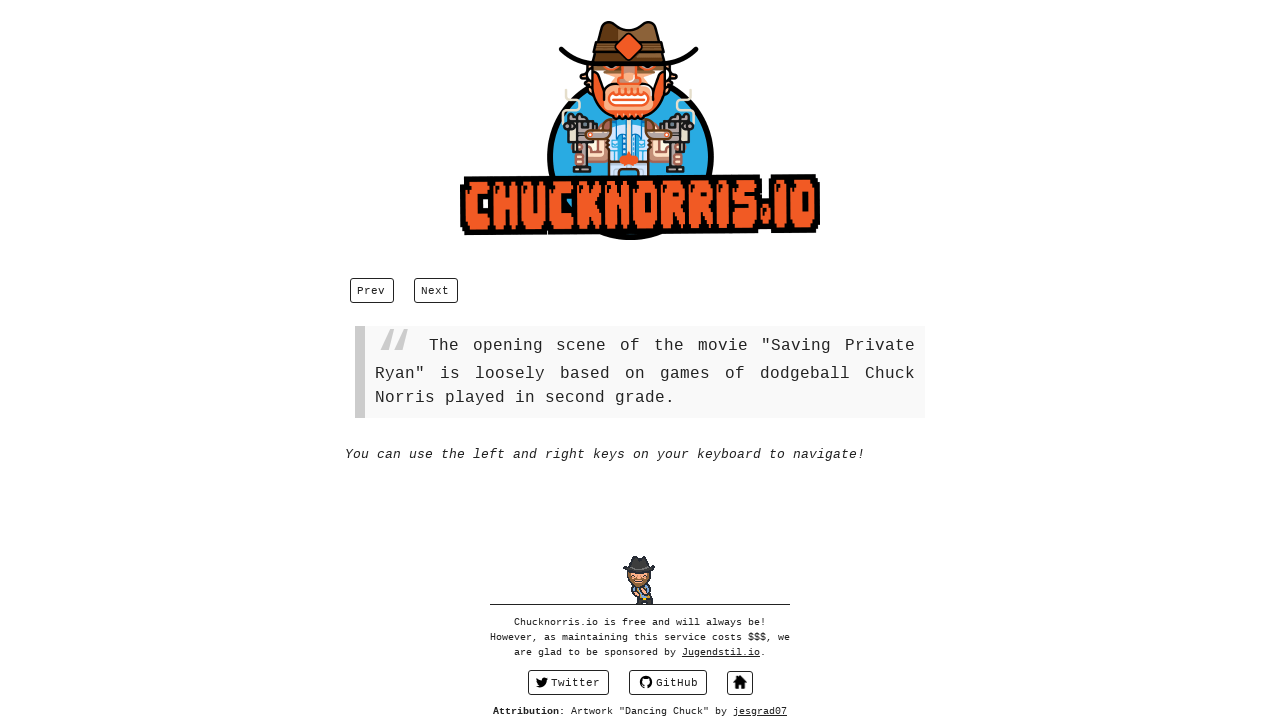

Verified joke text matches expected value
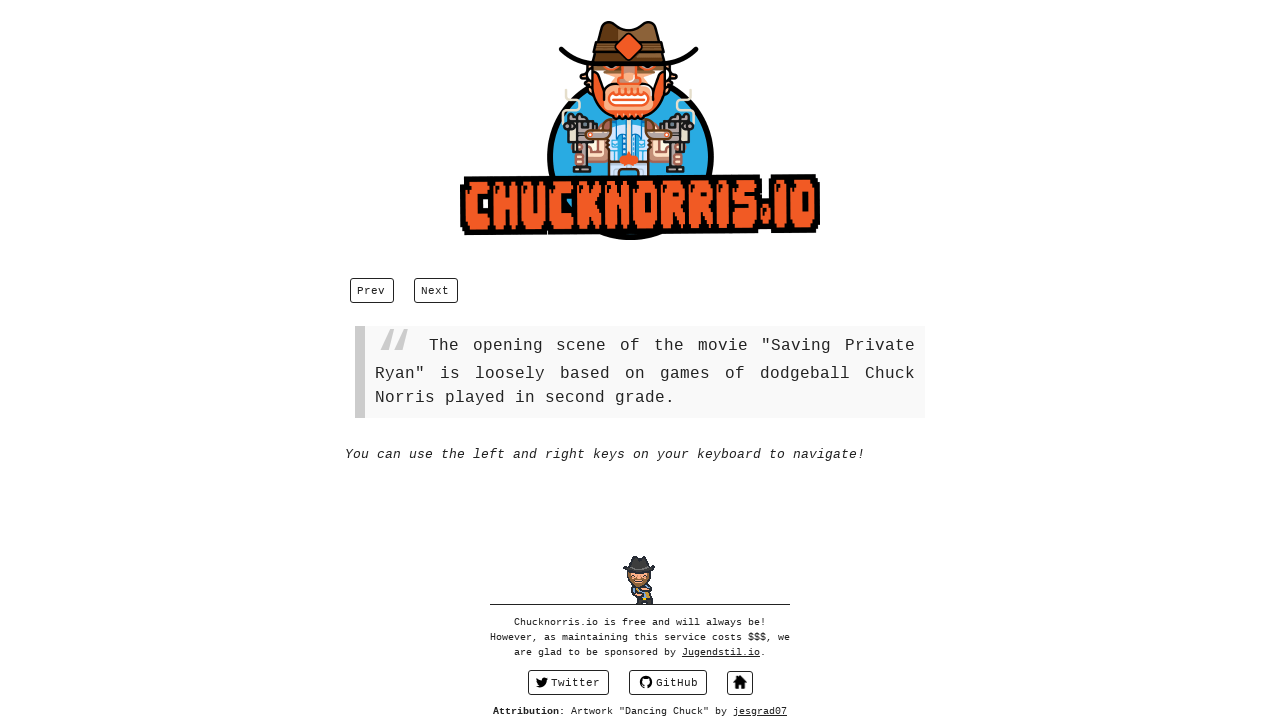

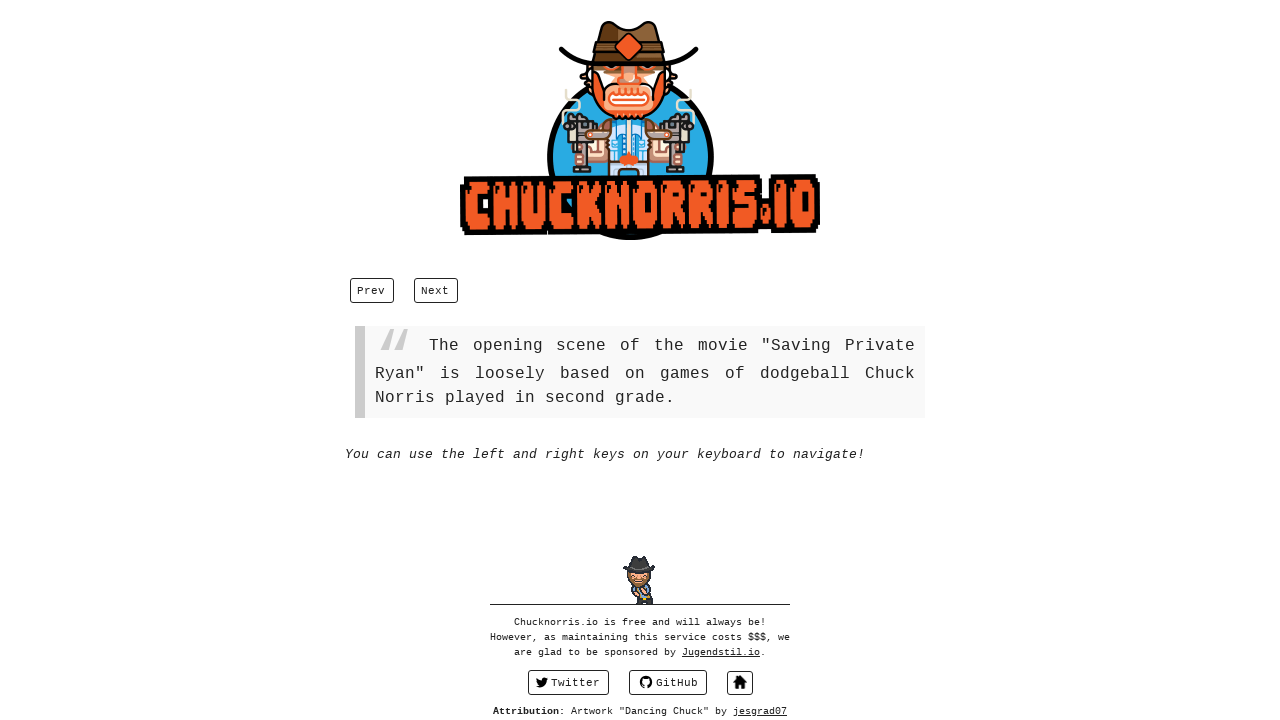